Tests right-click context menu functionality, handles an alert dialog, and navigates to a linked page to verify content

Starting URL: https://the-internet.herokuapp.com/context_menu

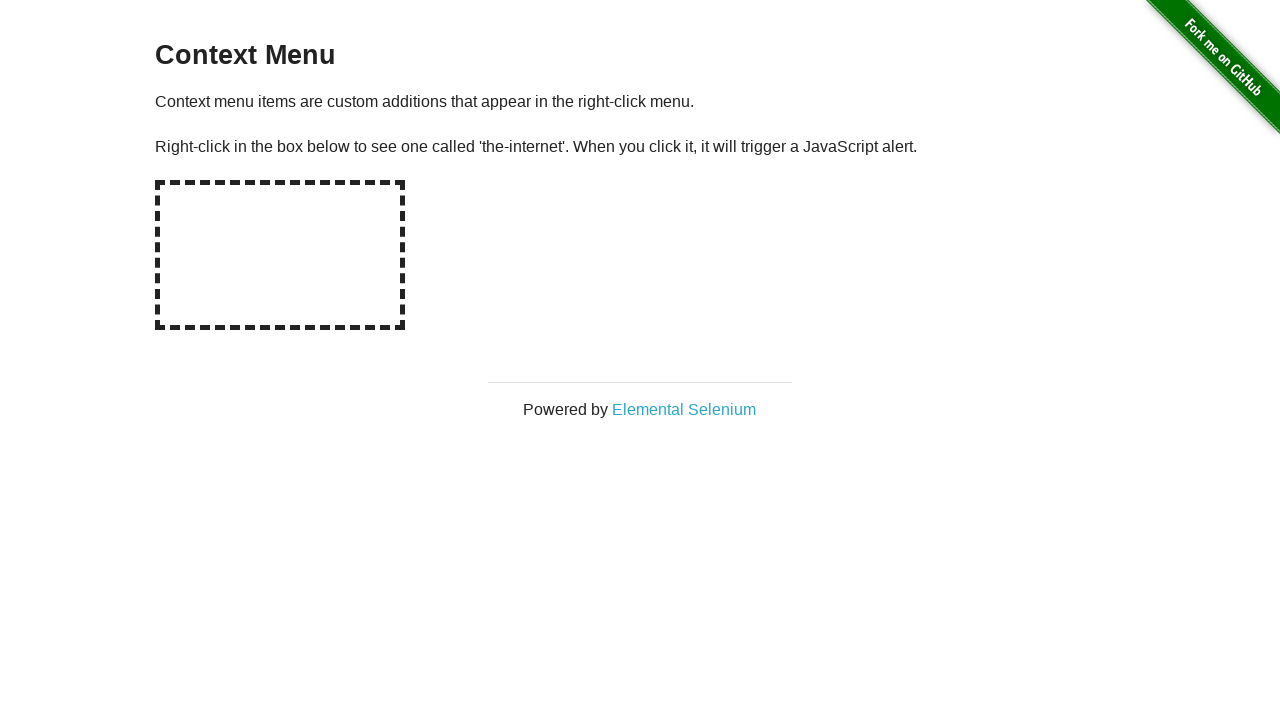

Right-clicked on the hot spot area to open context menu at (280, 255) on #hot-spot
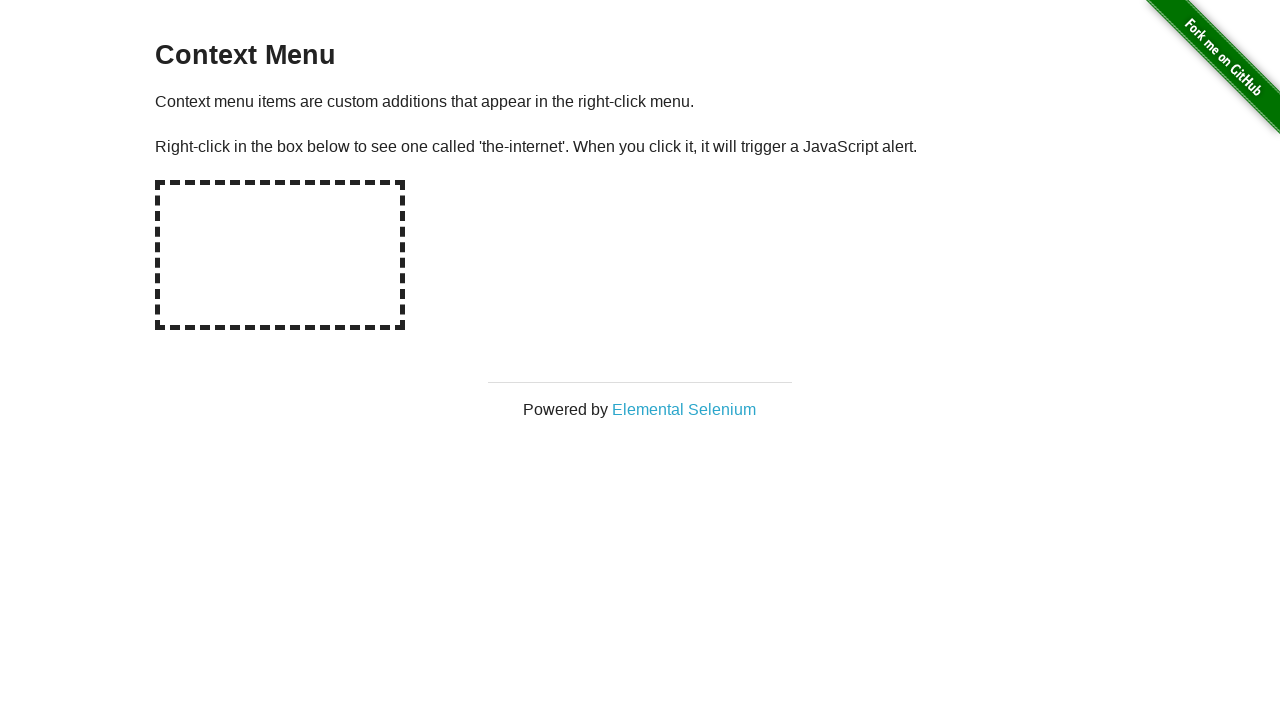

Set up dialog handler to accept alerts
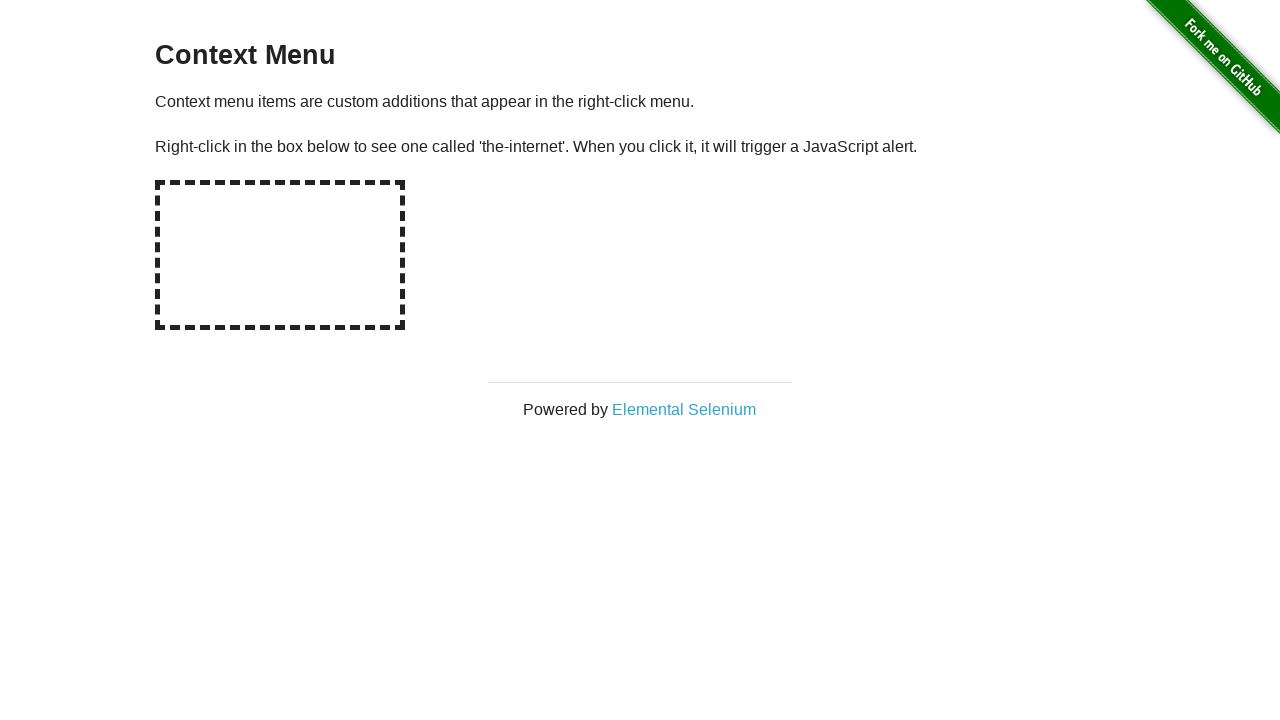

Clicked on Elemental Selenium link from context menu at (684, 409) on text=Elemental Selenium
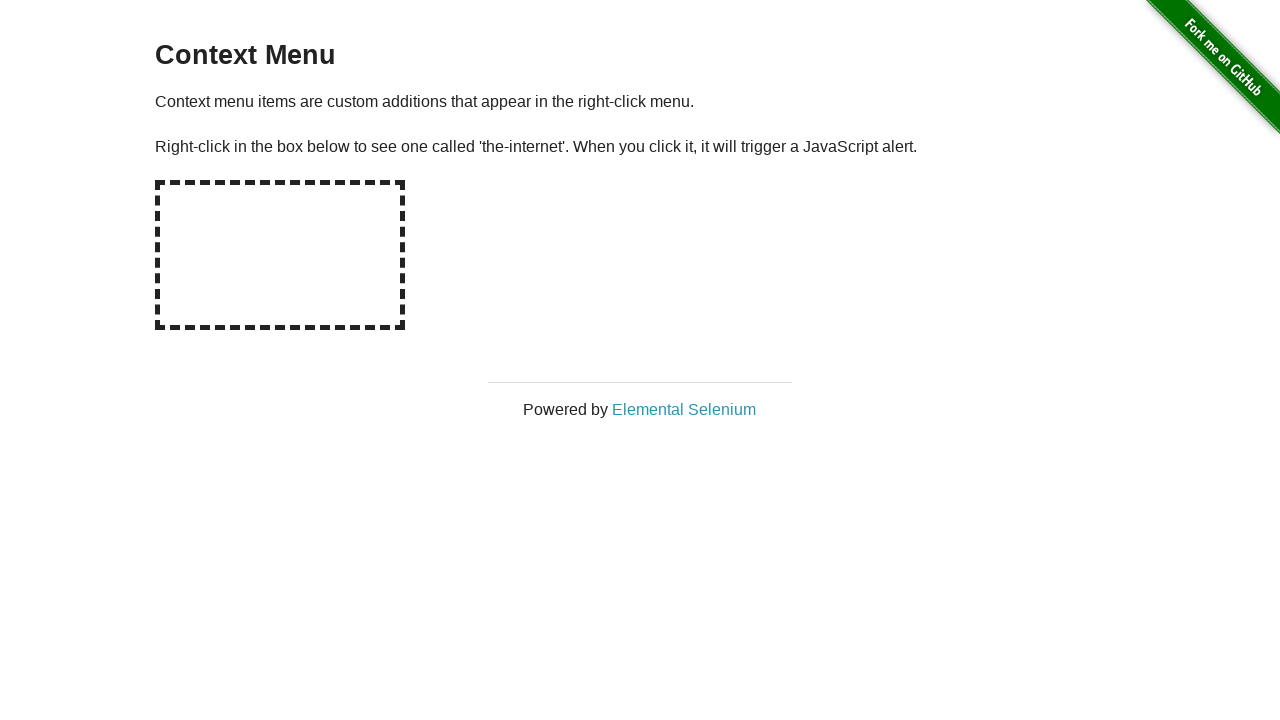

Clicked Elemental Selenium link to open new page at (684, 409) on text=Elemental Selenium
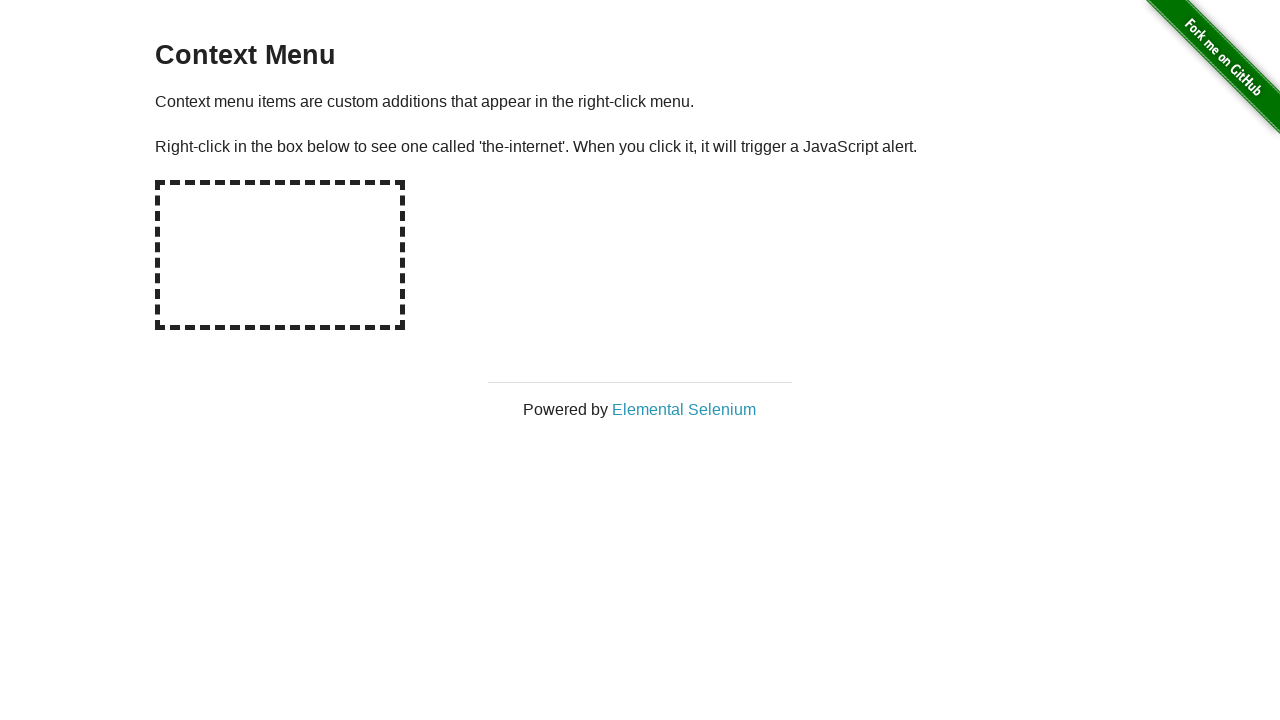

New page/tab opened
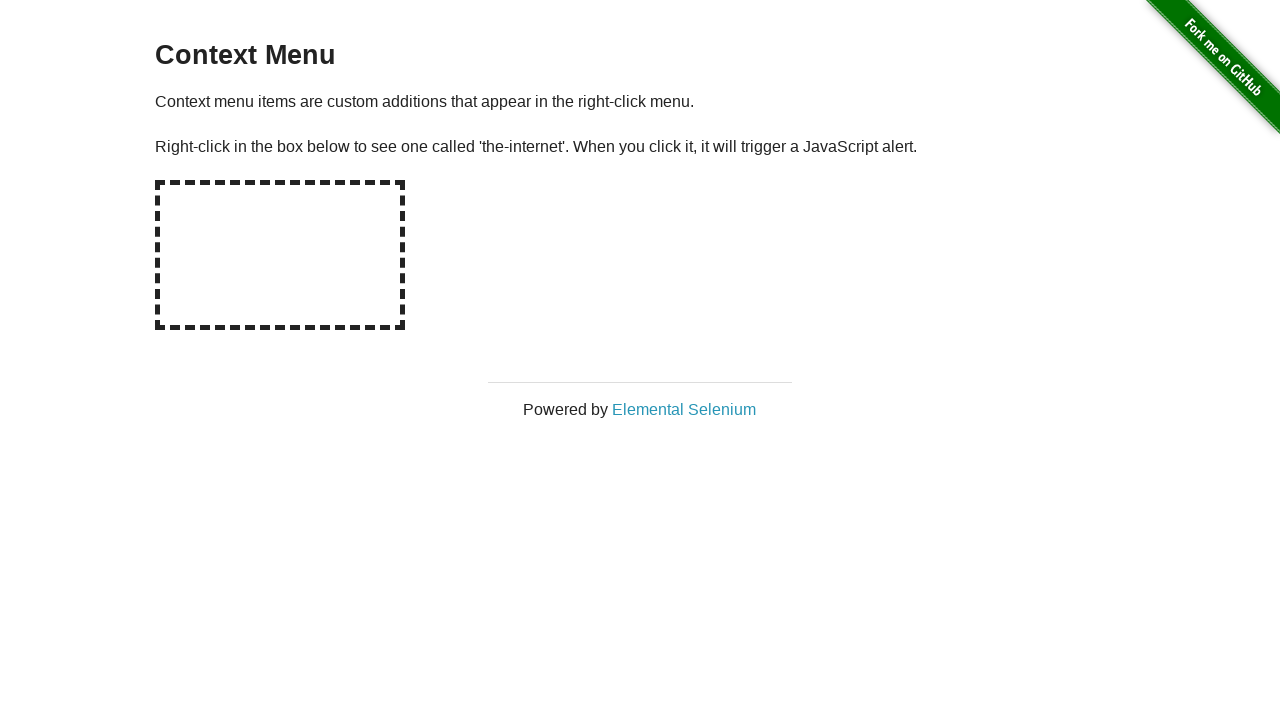

Verified logo/image is displayed on Elemental Selenium page
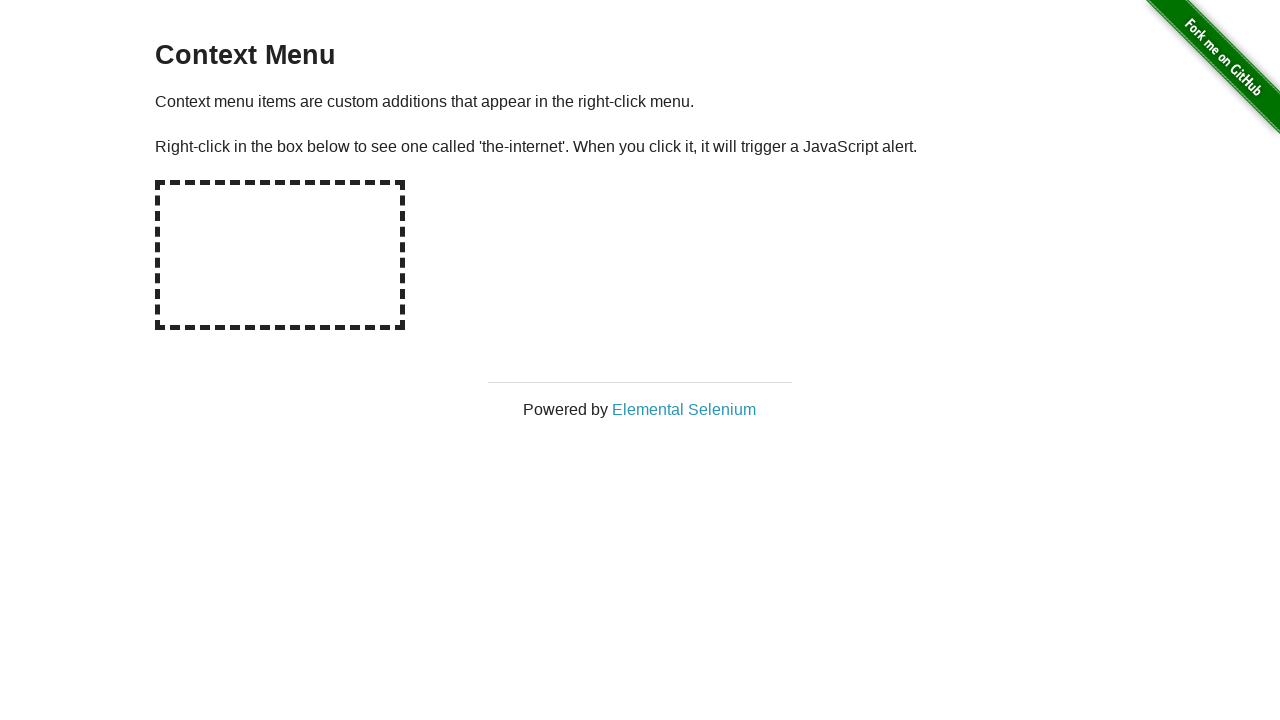

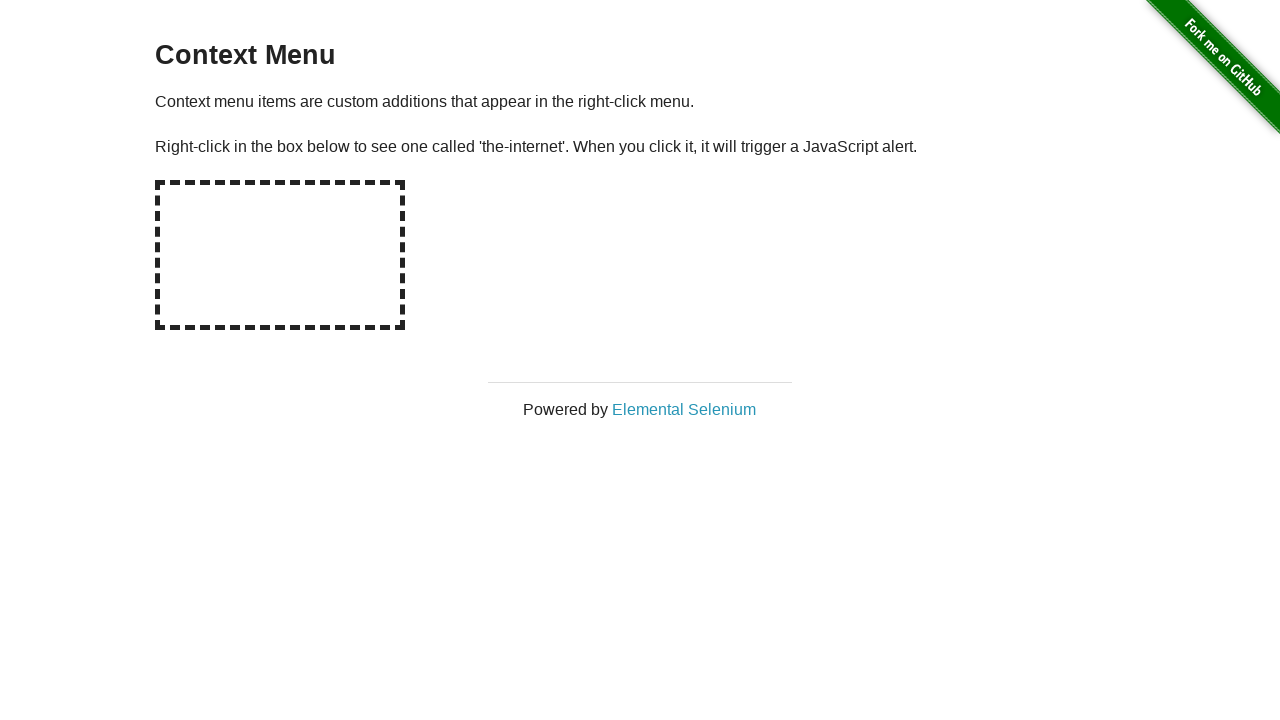